Tests security indicators on PayTR website by checking for HTTPS references, security badges, password security, and security text

Starting URL: https://www.paytr.com

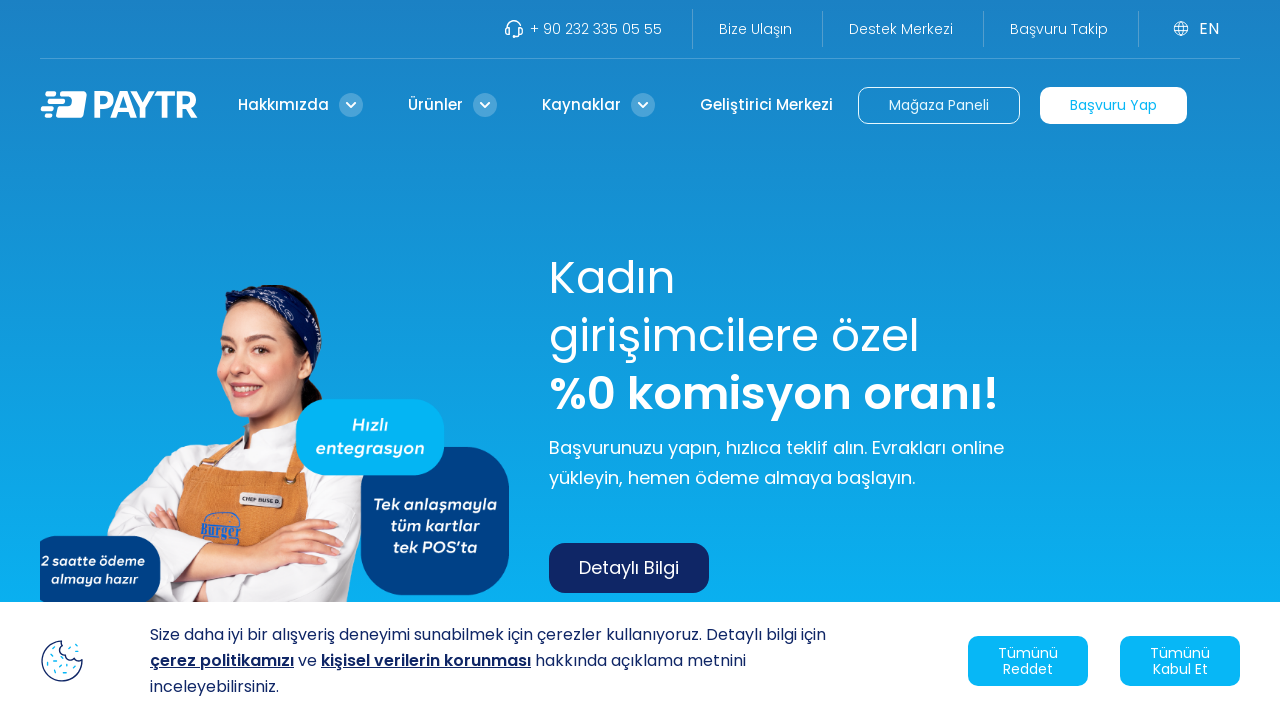

Waited for page body to load
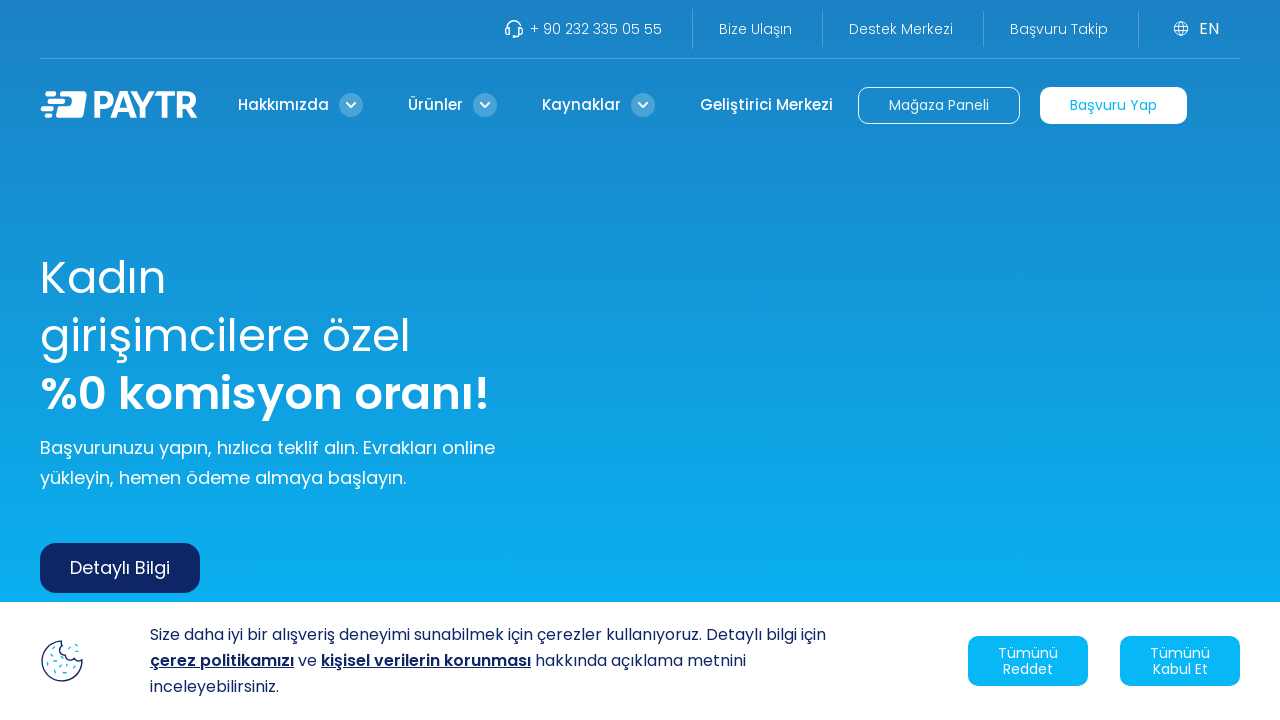

Retrieved page content
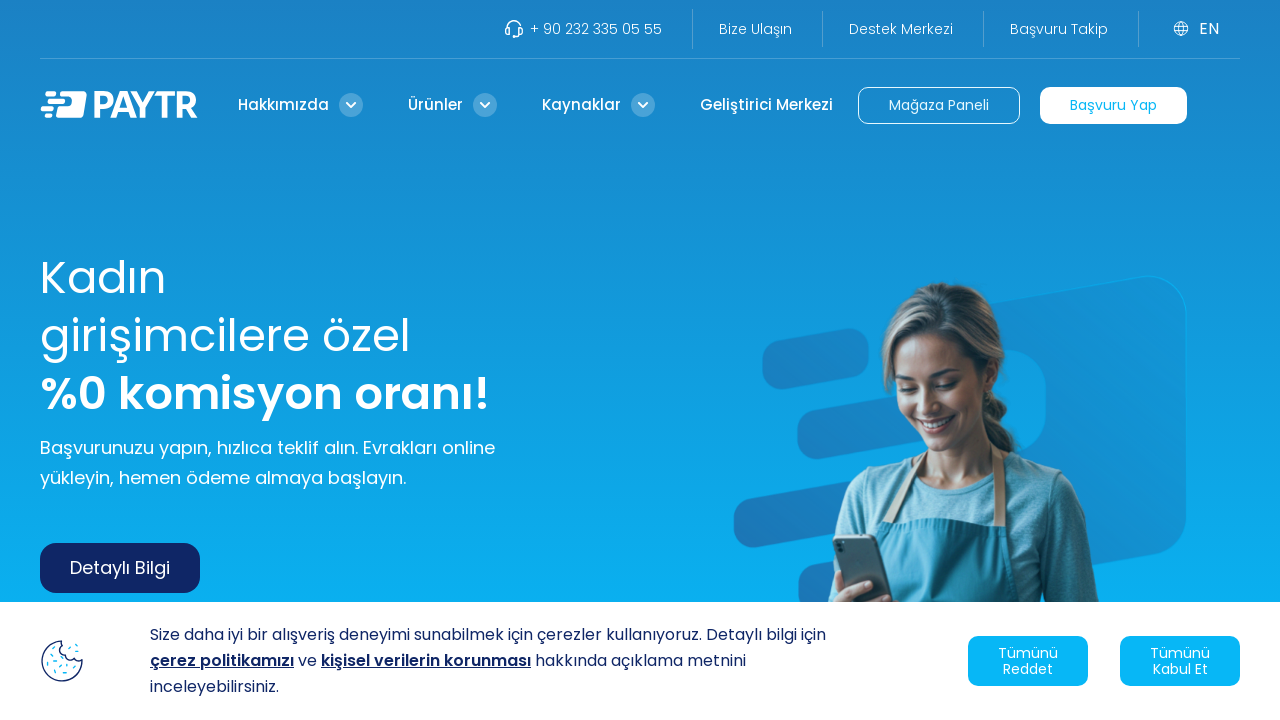

Checked for HTTPS references - Found: True
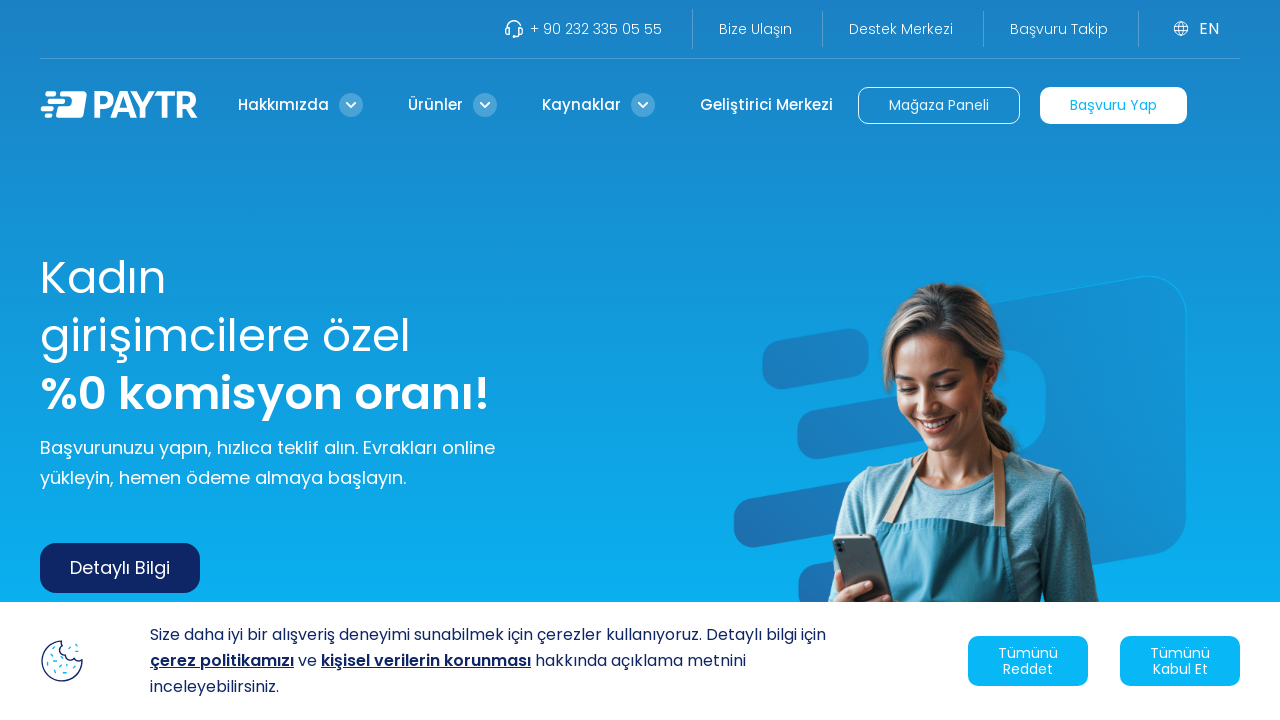

Checked for security badges - Found: True
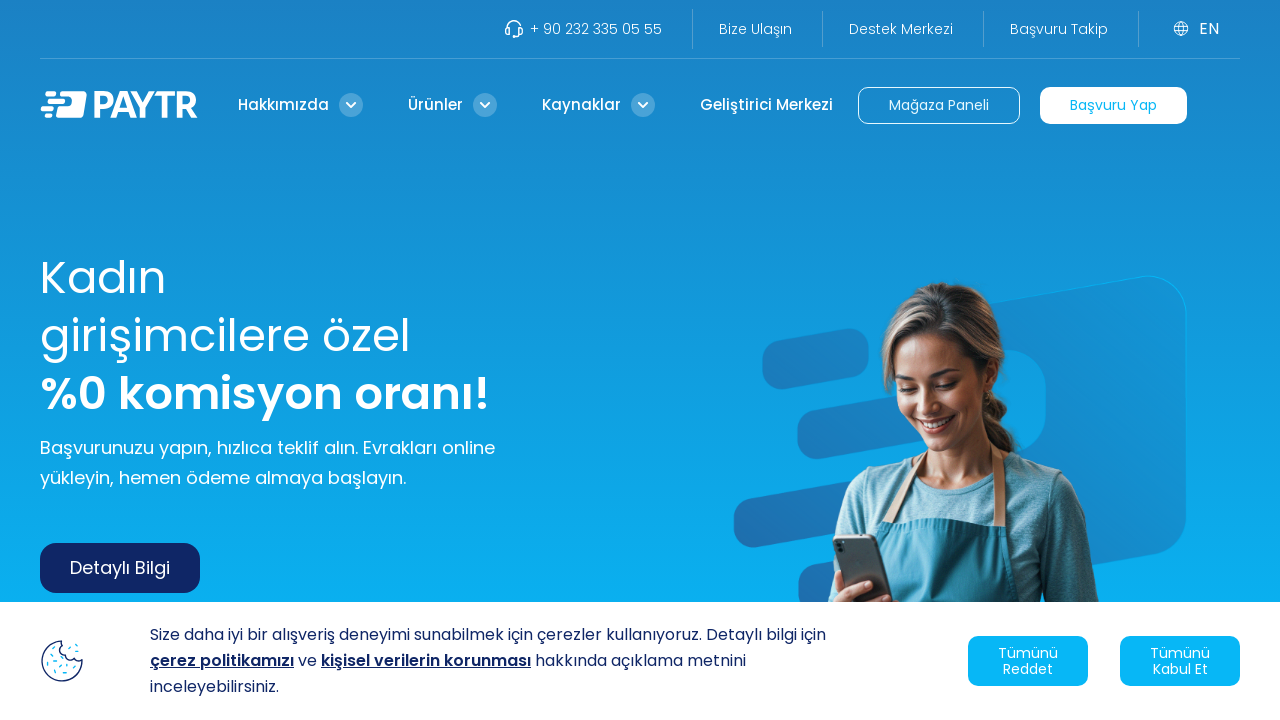

Checked for password security fields - Found: False
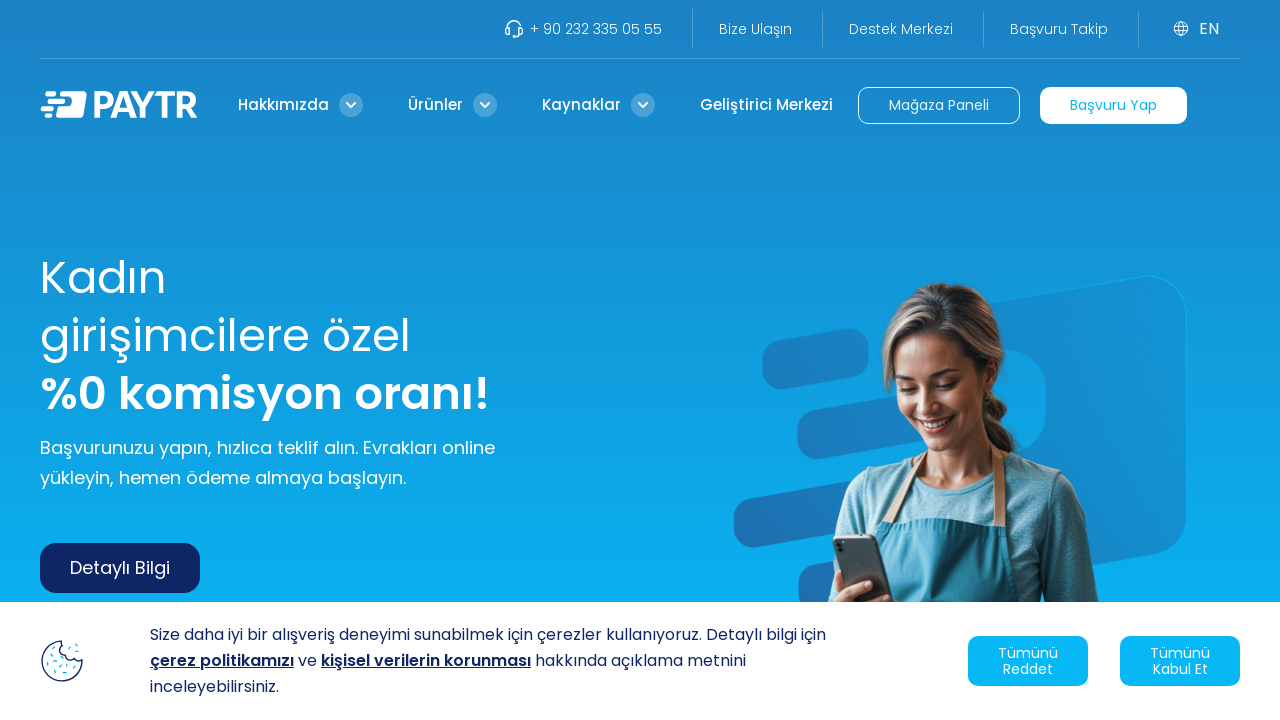

Checked for security text - Found: False
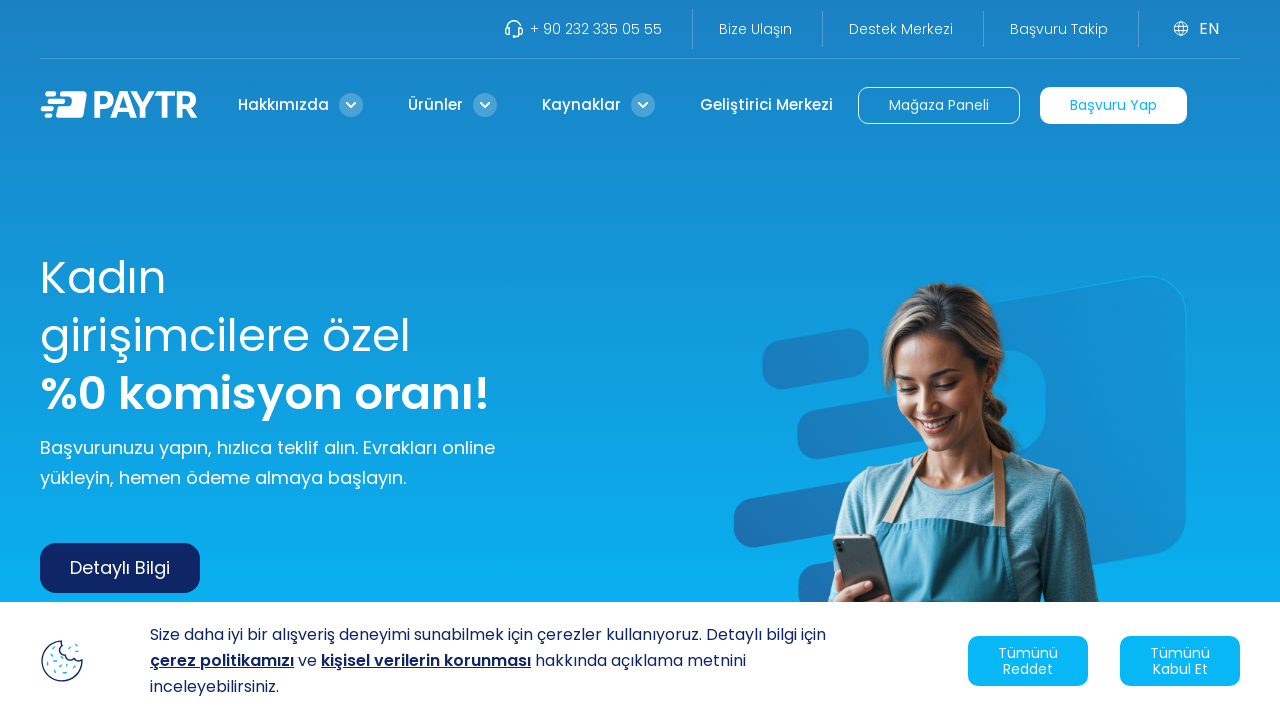

Printed security indicators summary - HTTPS: True, Security badges: True, Password security: False, Security text: False
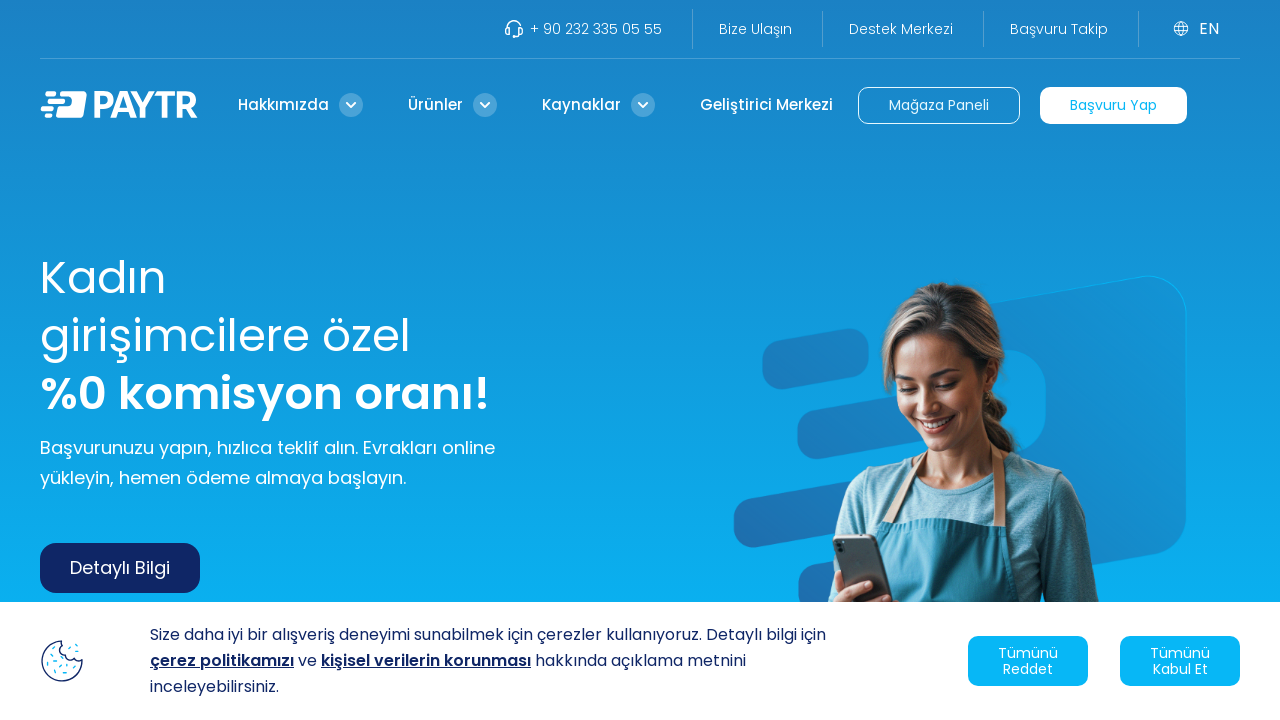

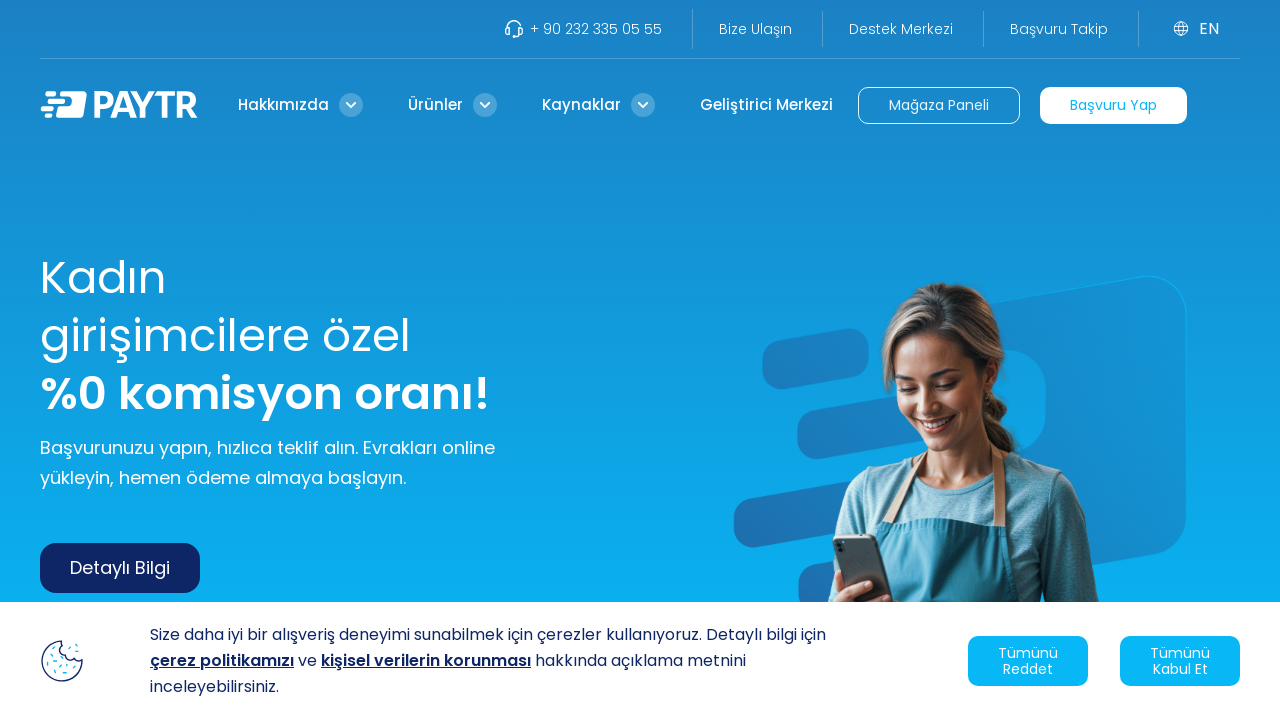